Tests that hovering over the "Enviar" button changes its background color

Starting URL: https://thefreerangetester.github.io/sandbox-automation-testing/

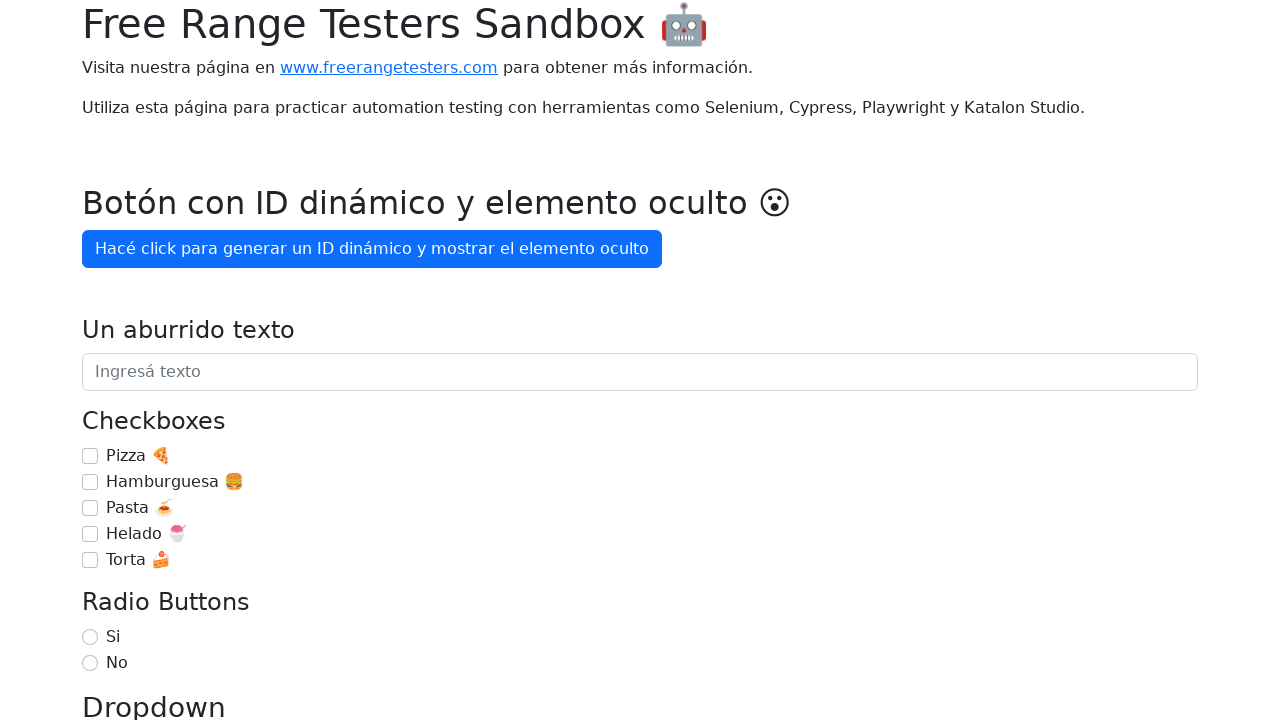

Waited for 'Enviar' button to be visible
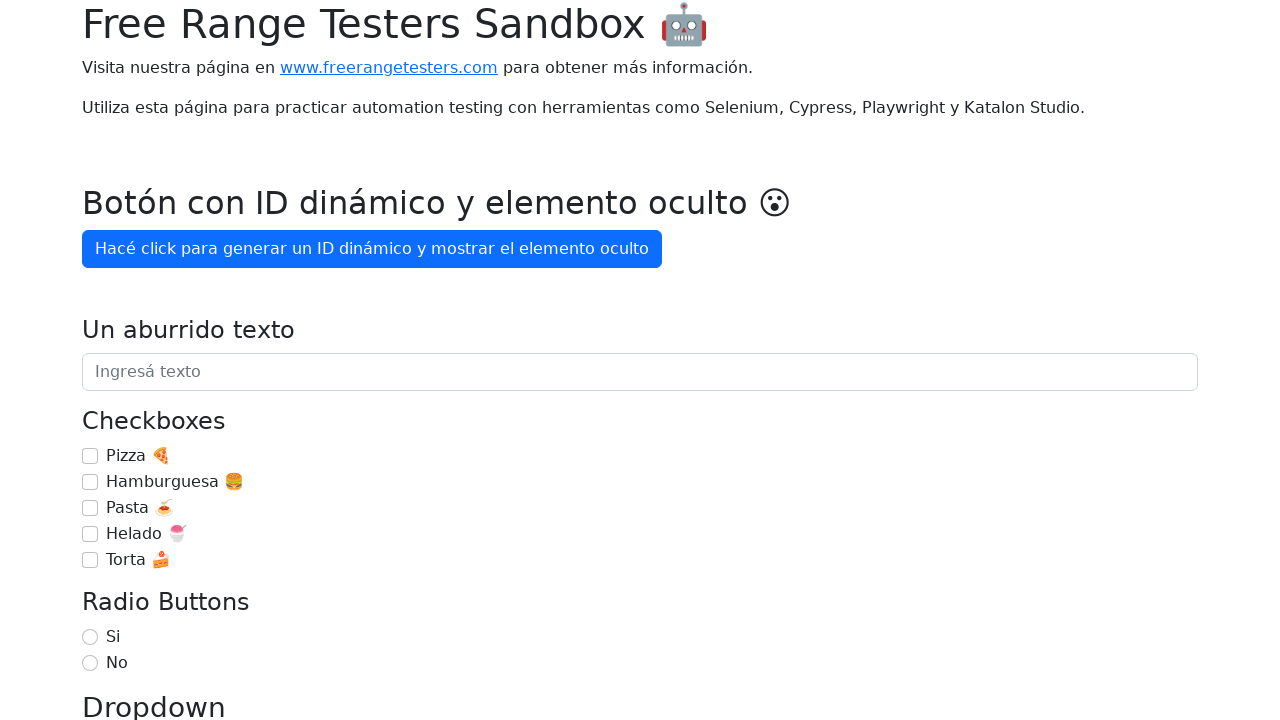

Hovered over the 'Enviar' button at (120, 360) on xpath=//button[contains(text(),'Enviar')]
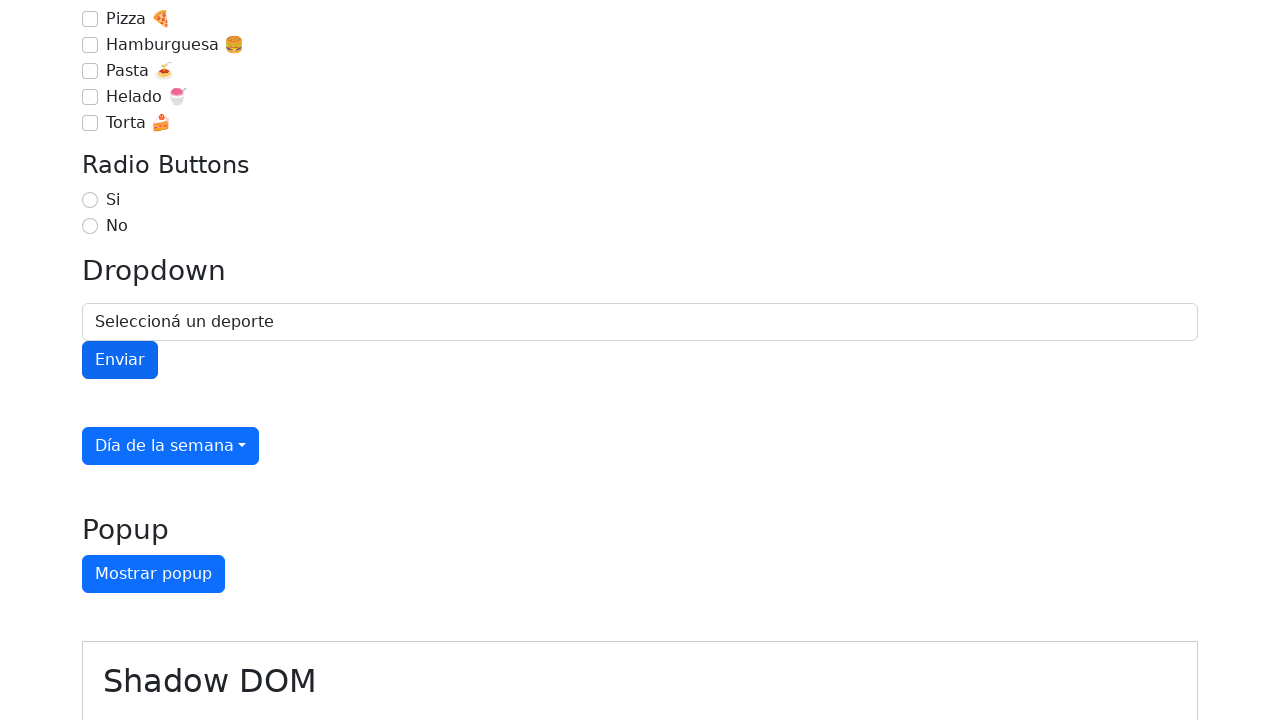

Waited 500ms for hover effect to apply
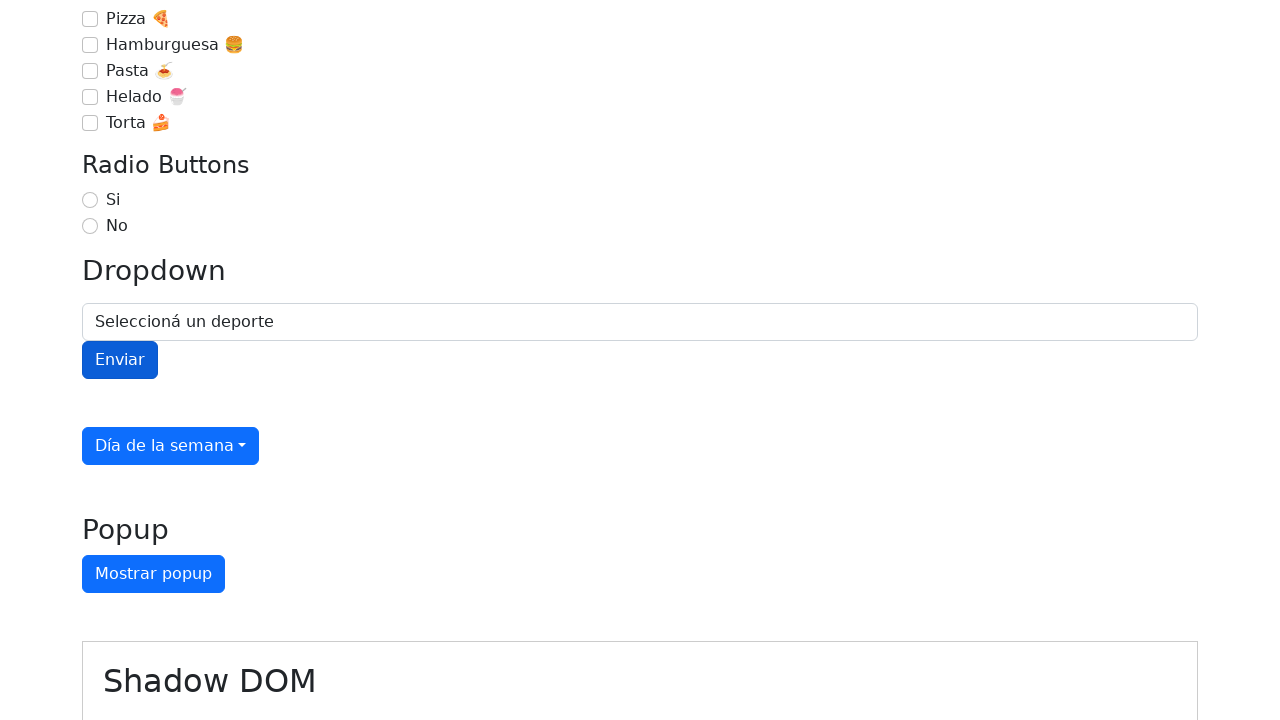

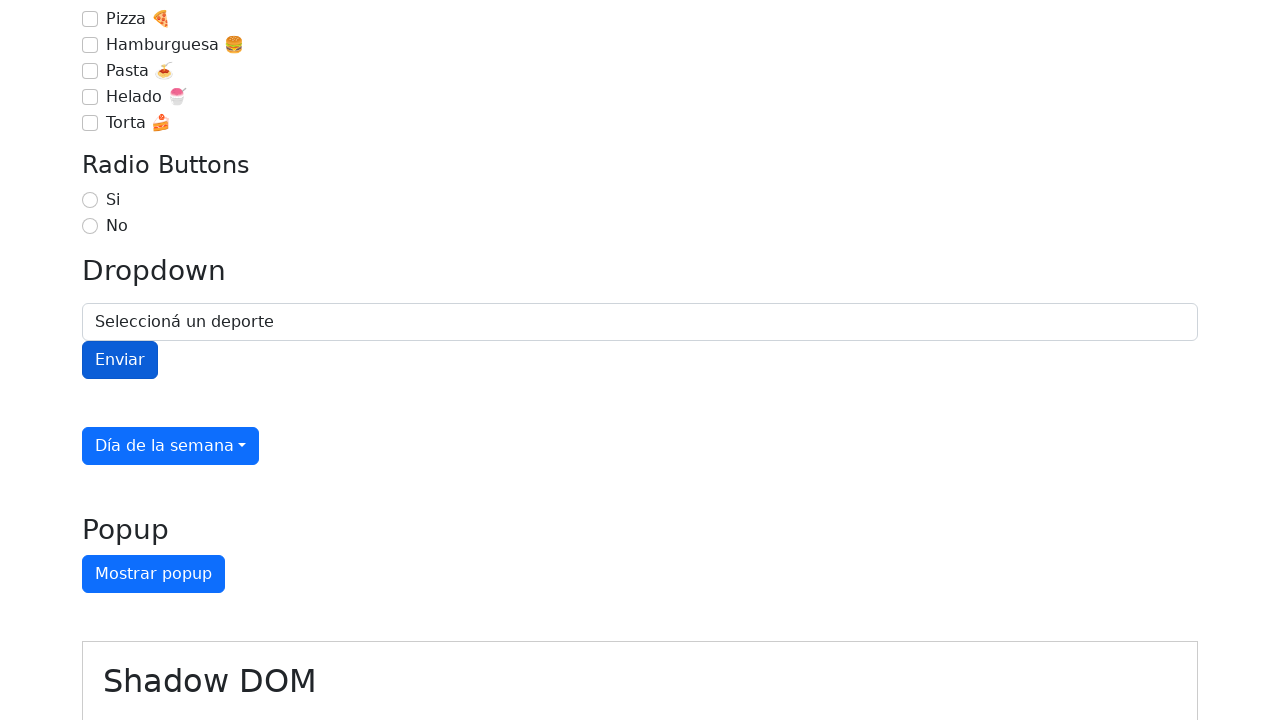